Tests switching to frame1 and verifying the content displays "This is a sample page"

Starting URL: https://demoqa.com/frames

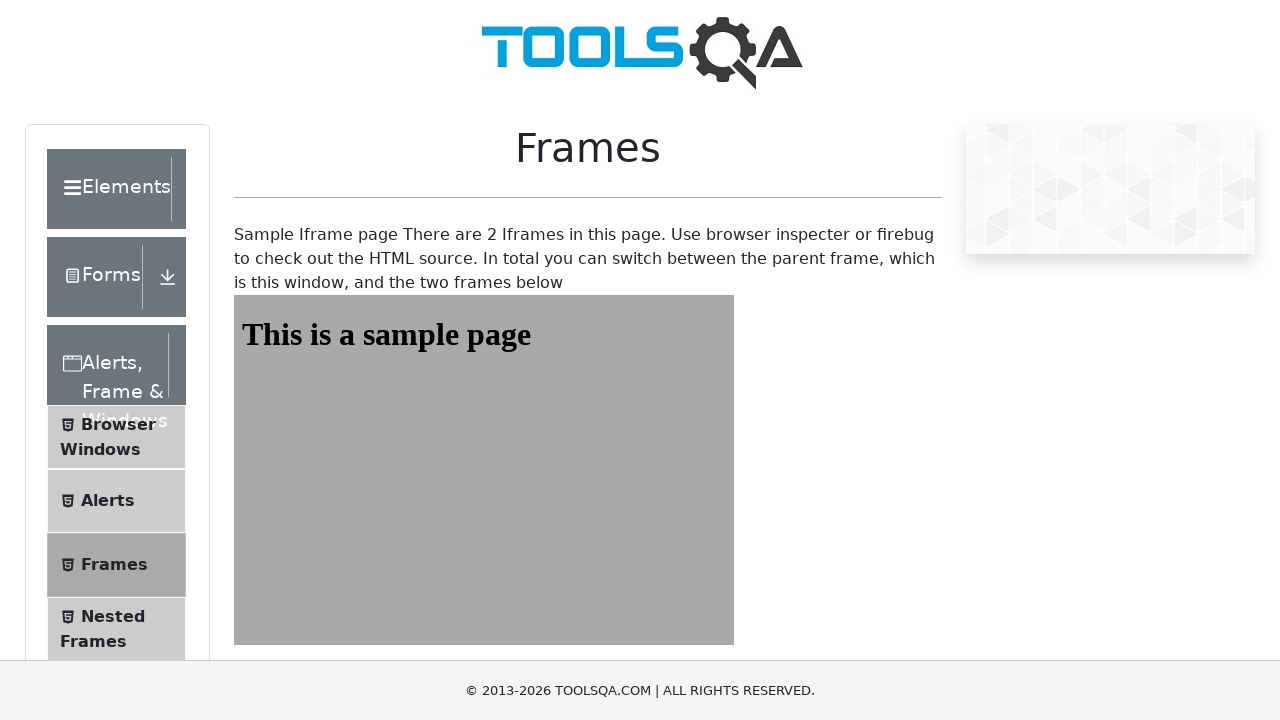

Navigated to https://demoqa.com/frames
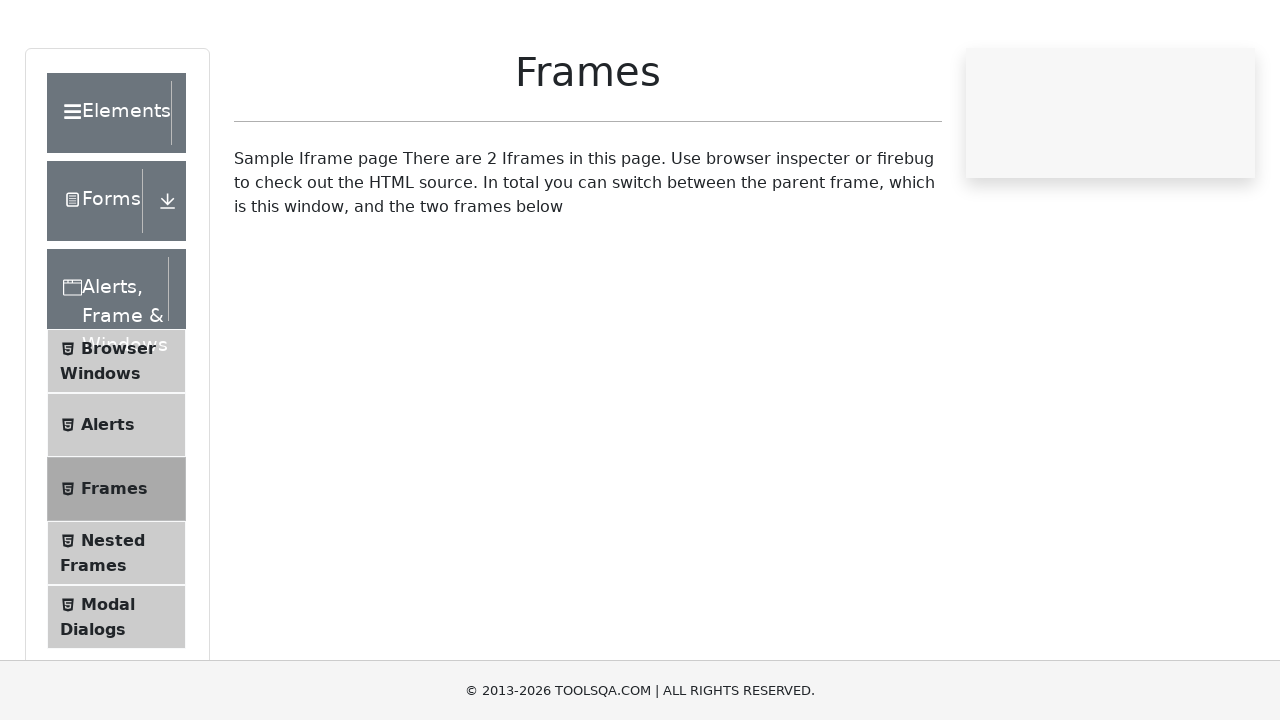

Frame1 element is available
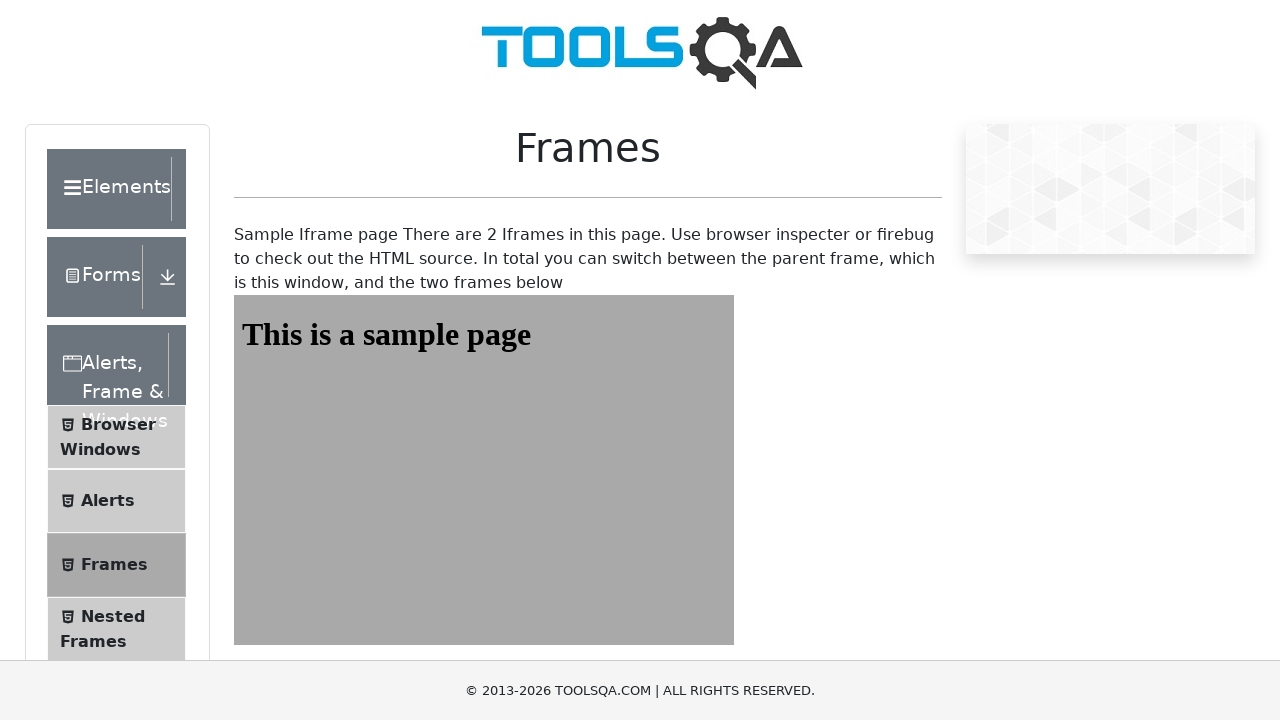

Switched to frame1
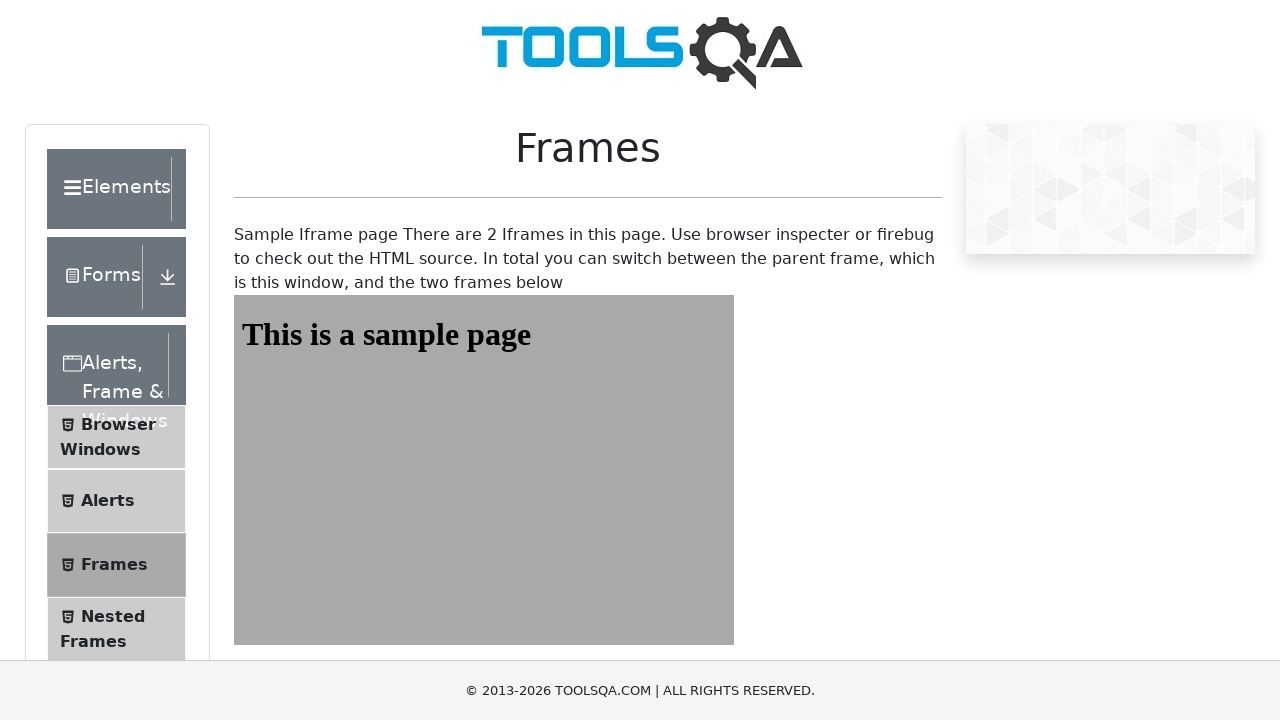

Retrieved text content from frame1 h1 element
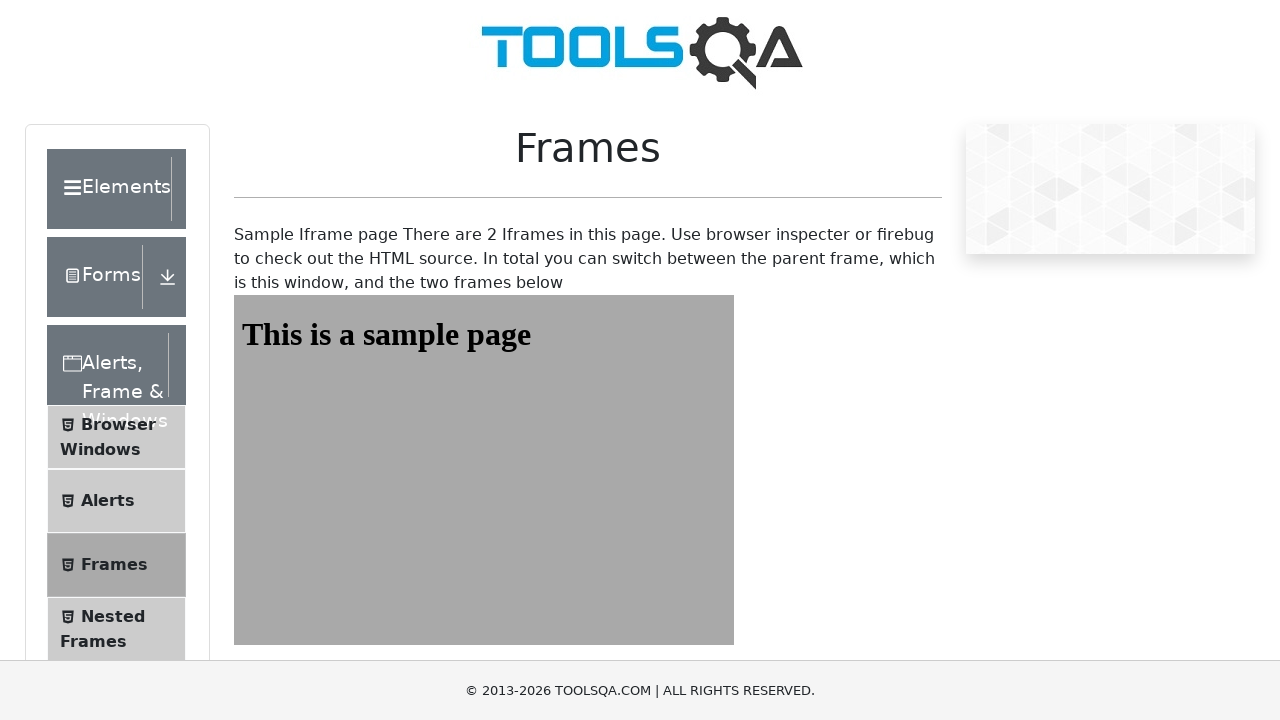

Verified frame content displays 'This is a sample page'
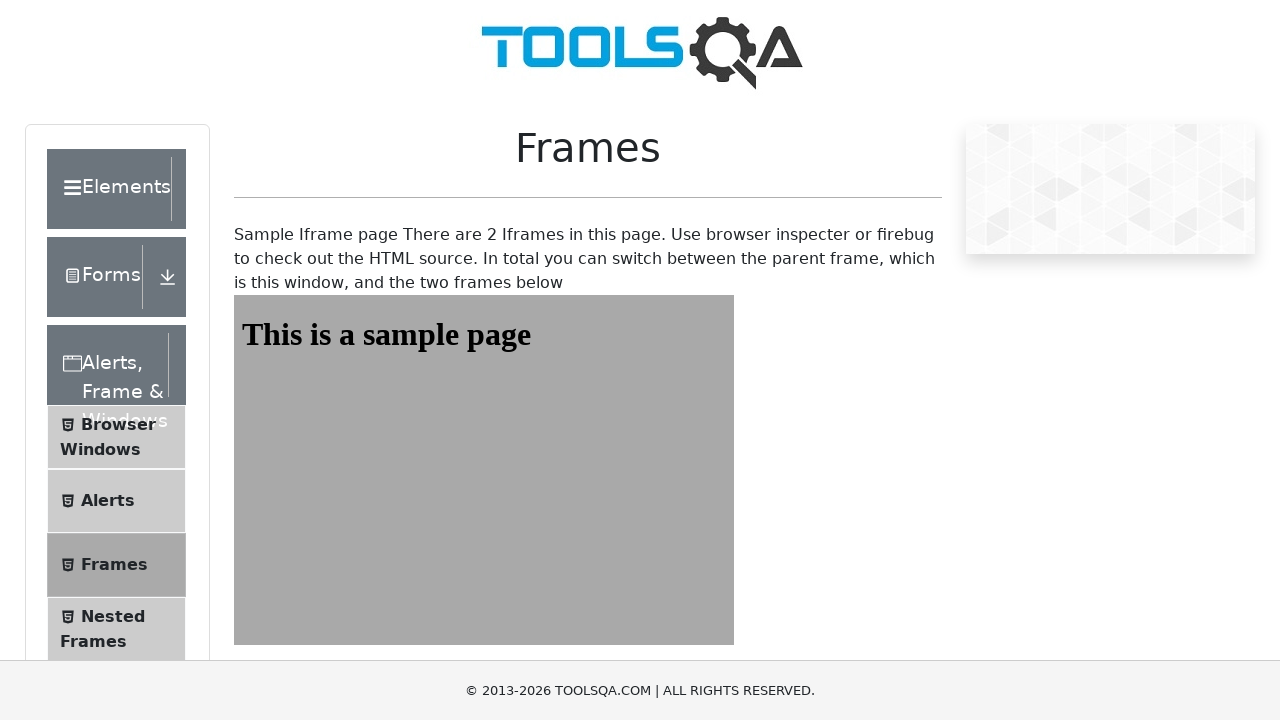

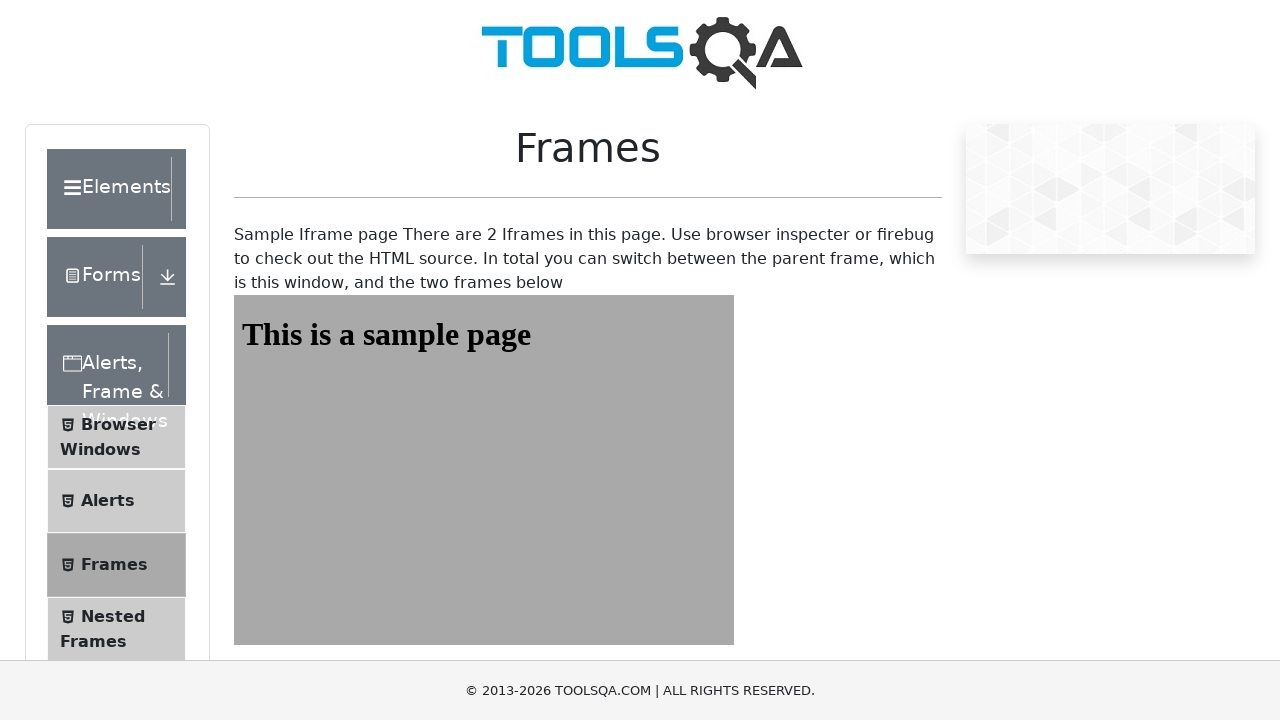